Tests page assertions on the Demoblaze store demo site by verifying the page title, URL, and visibility of the navbar brand element.

Starting URL: https://demoblaze.com/index.html

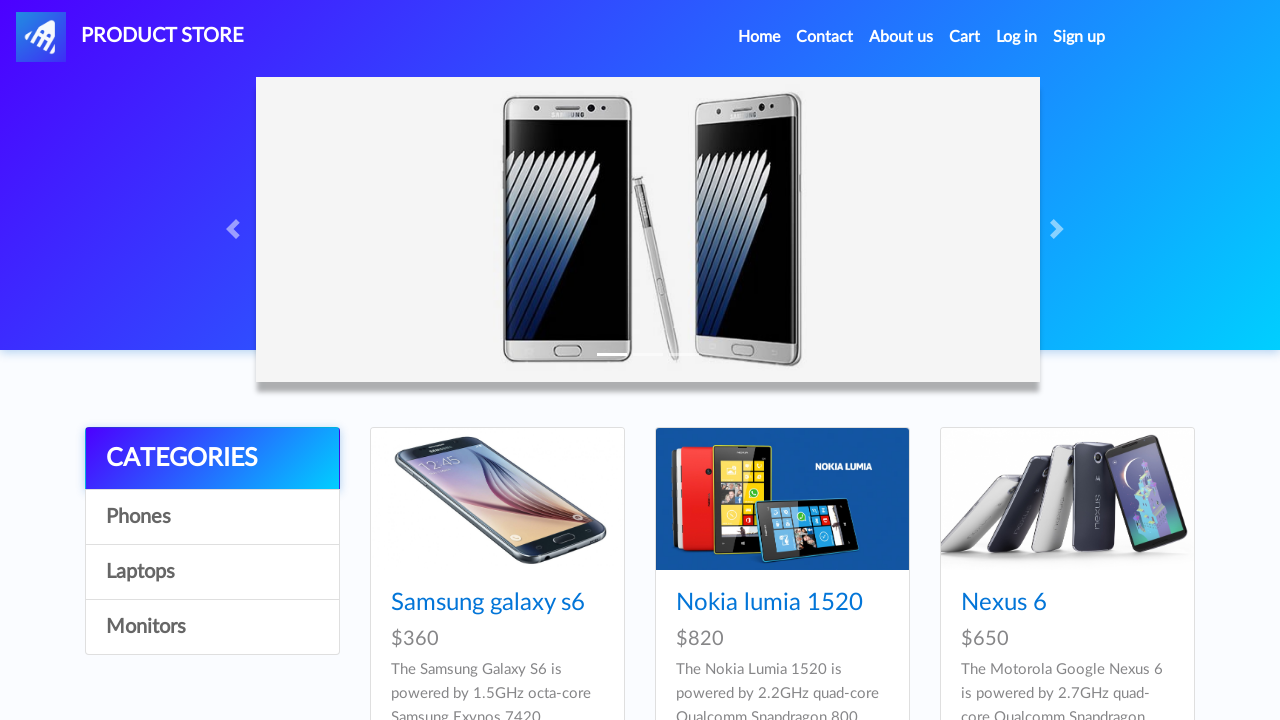

Verified page title contains 'STORE'
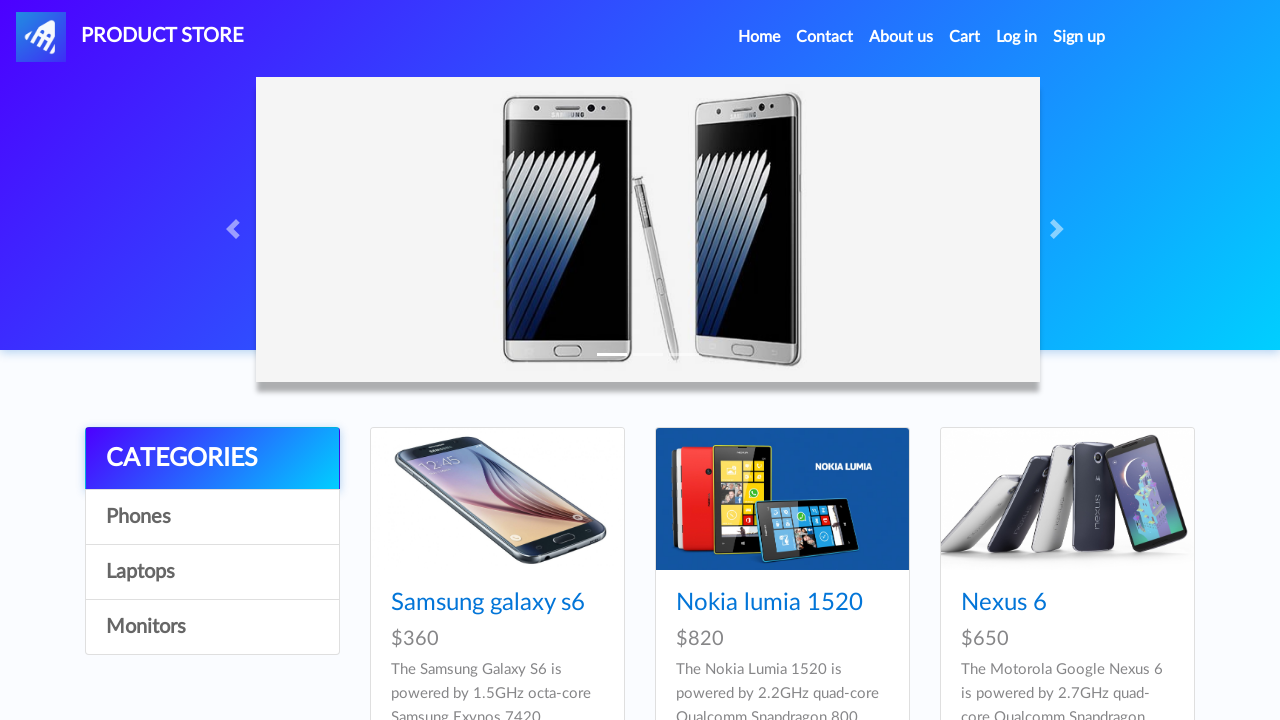

Verified current URL is https://demoblaze.com/index.html
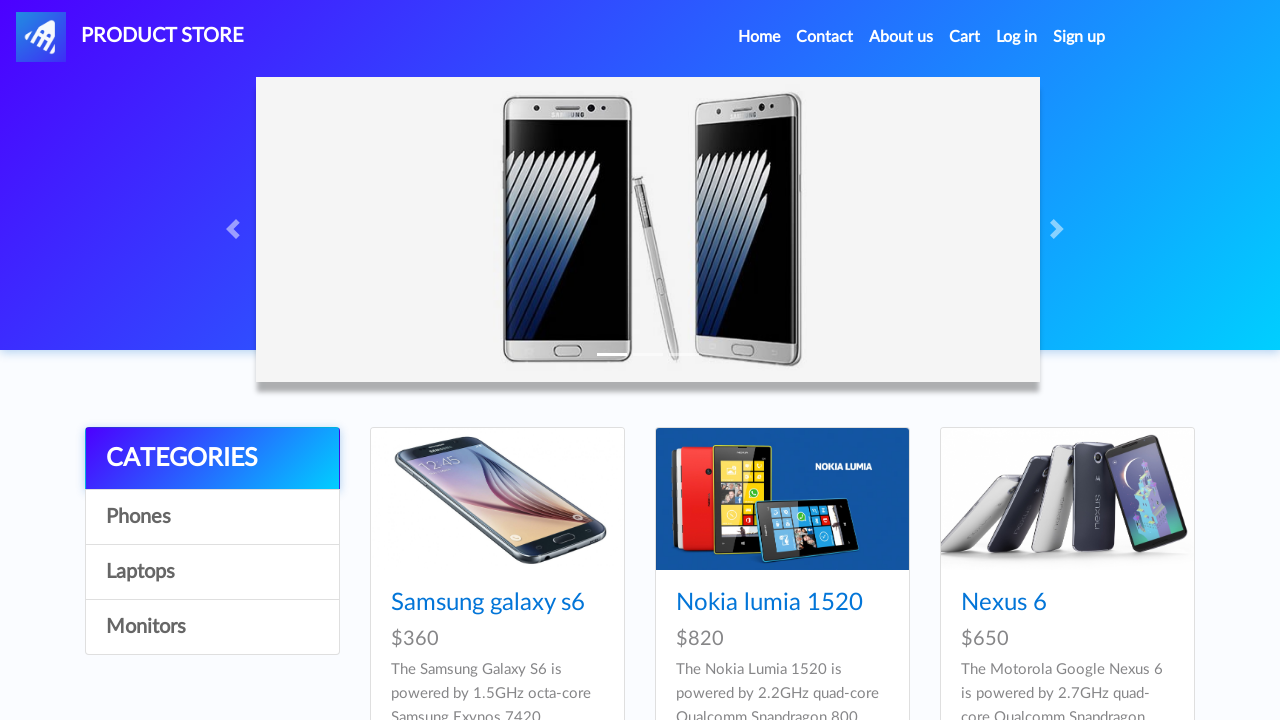

Waited for navbar brand element to be present
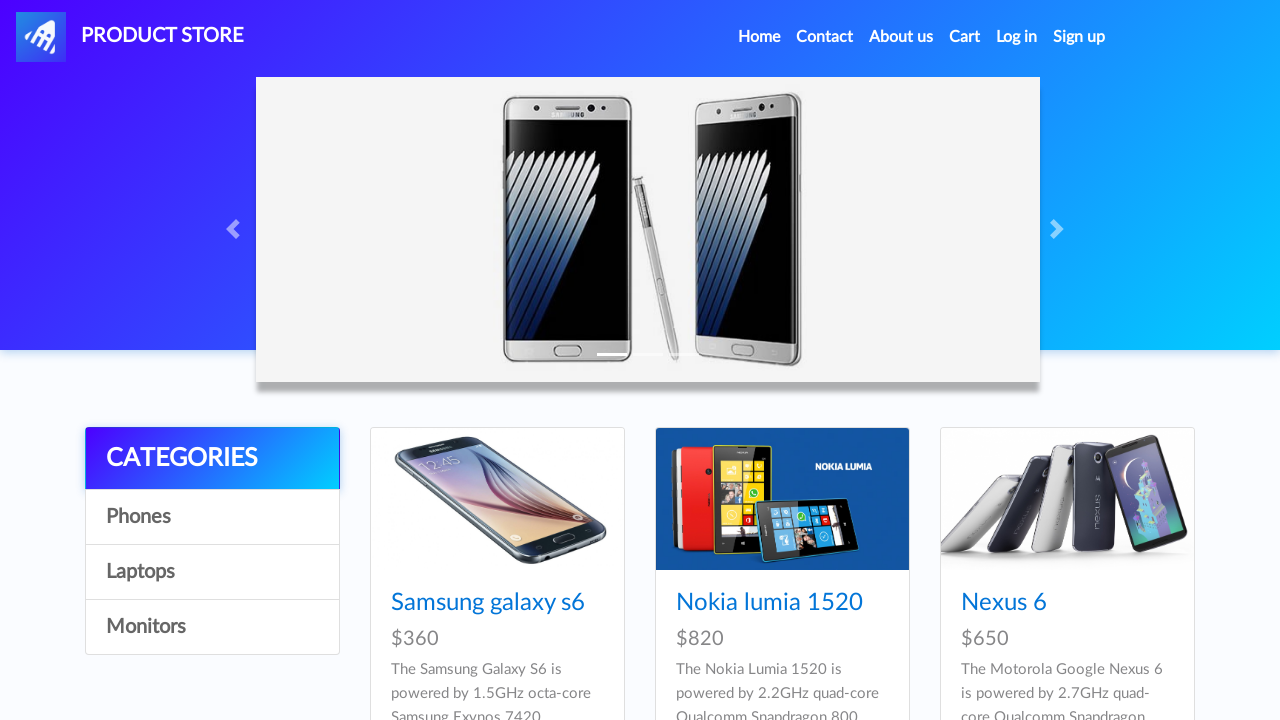

Verified navbar brand element is visible
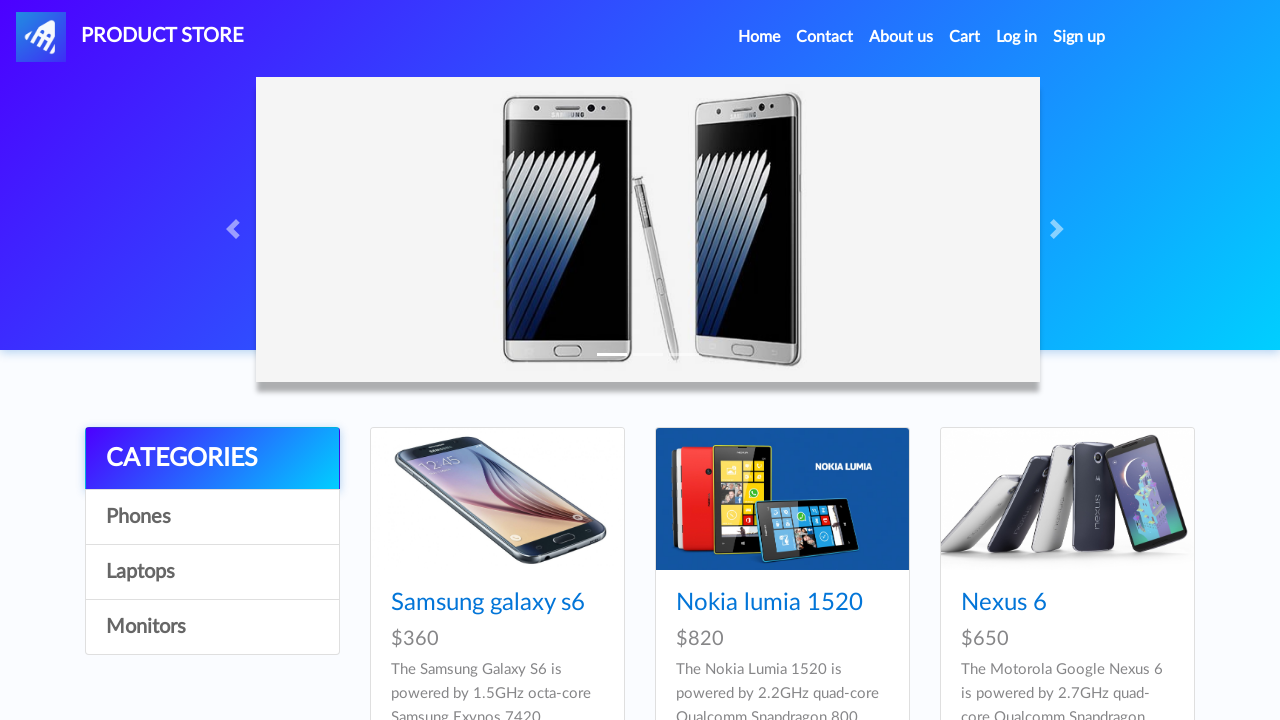

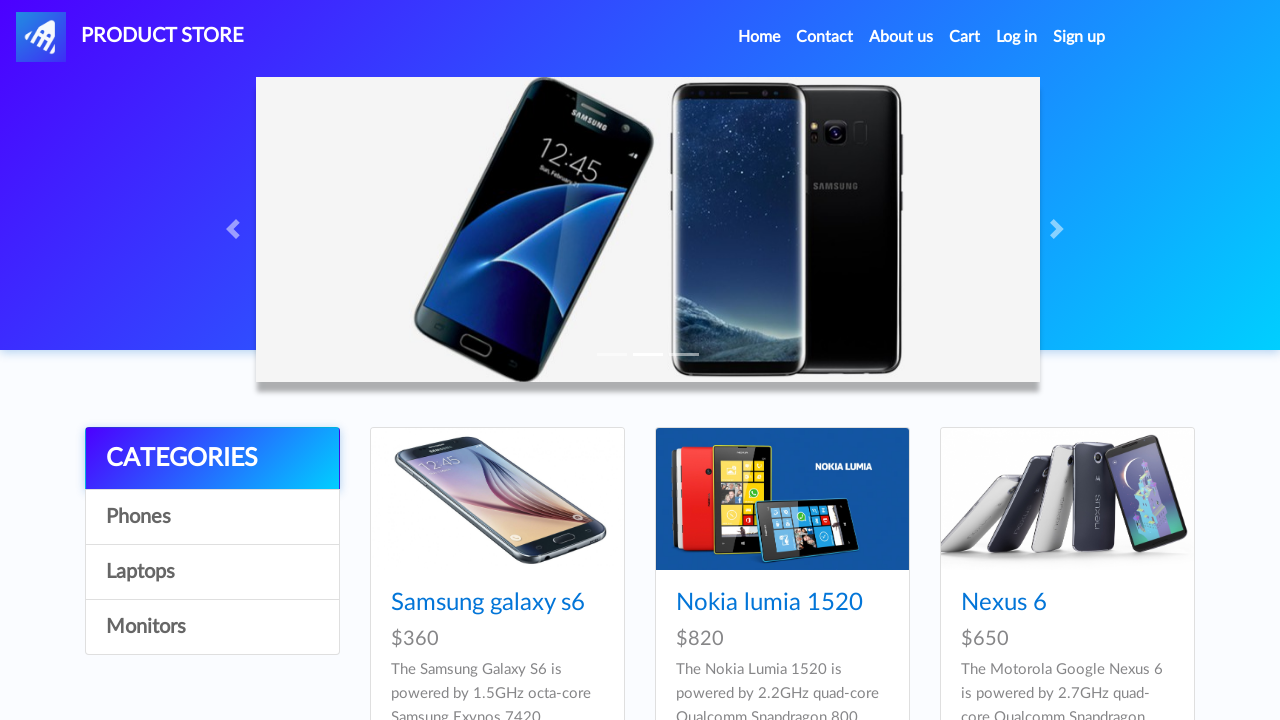